Tests various button interactions including double-click, right-click, and handling dynamically generated element IDs

Starting URL: https://demoqa.com/buttons

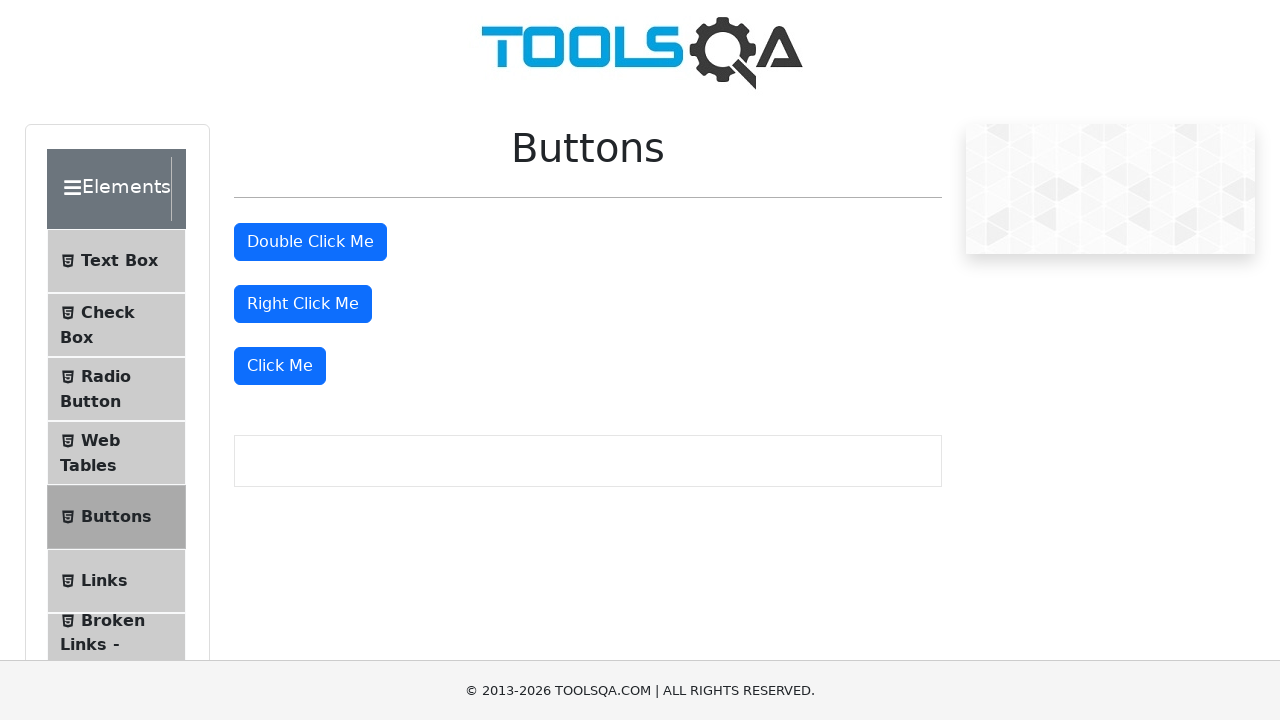

Double-clicked the double-click button at (310, 242) on #doubleClickBtn
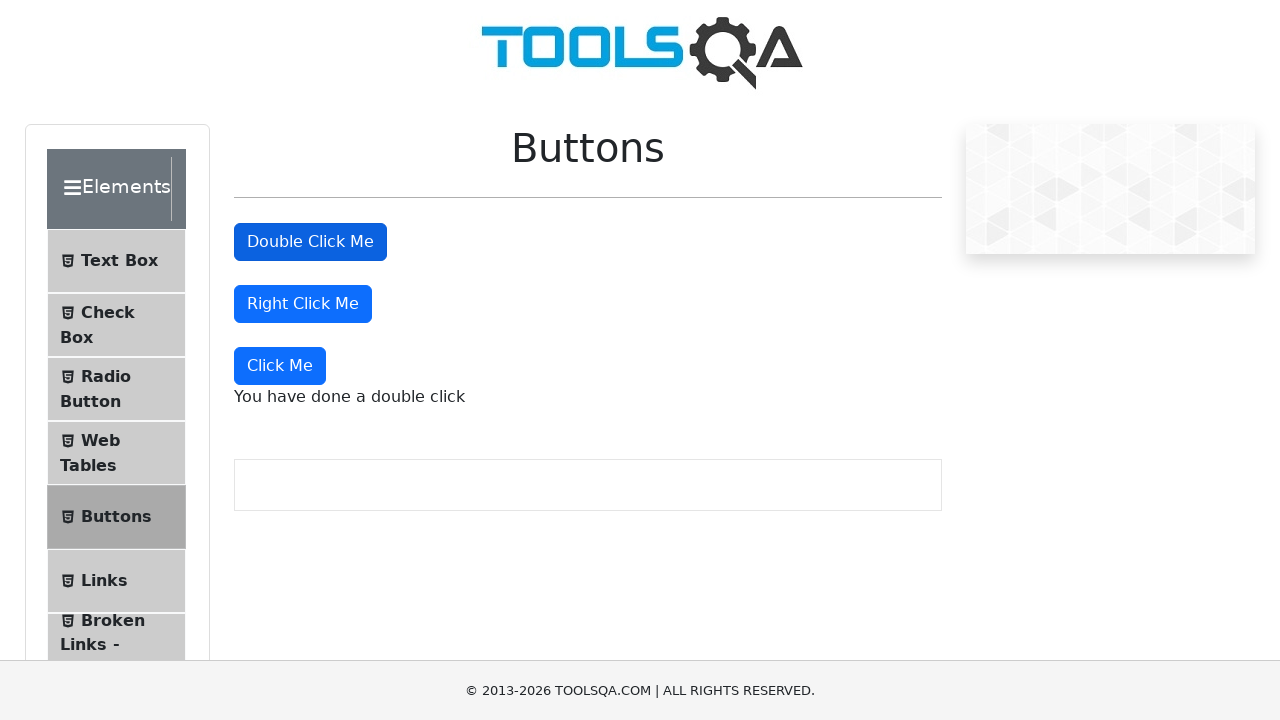

Right-clicked the right-click button at (303, 304) on #rightClickBtn
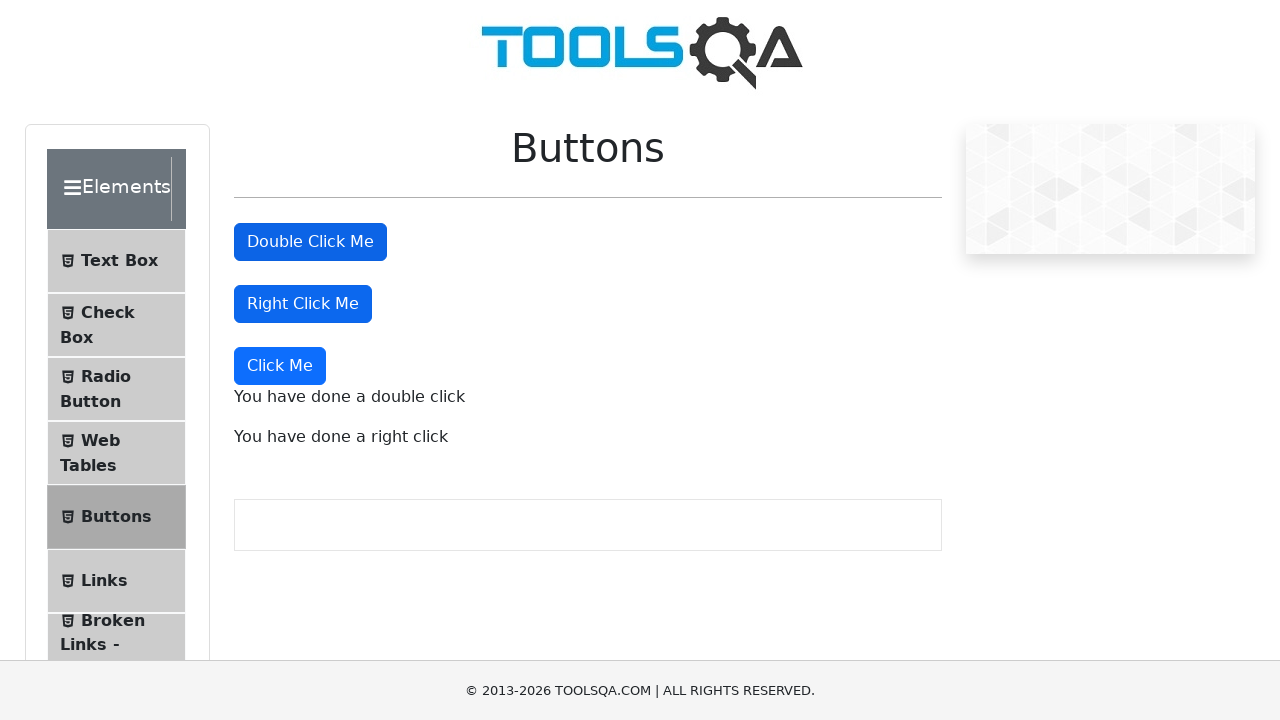

Retrieved dynamic ID of 'Click Me' button
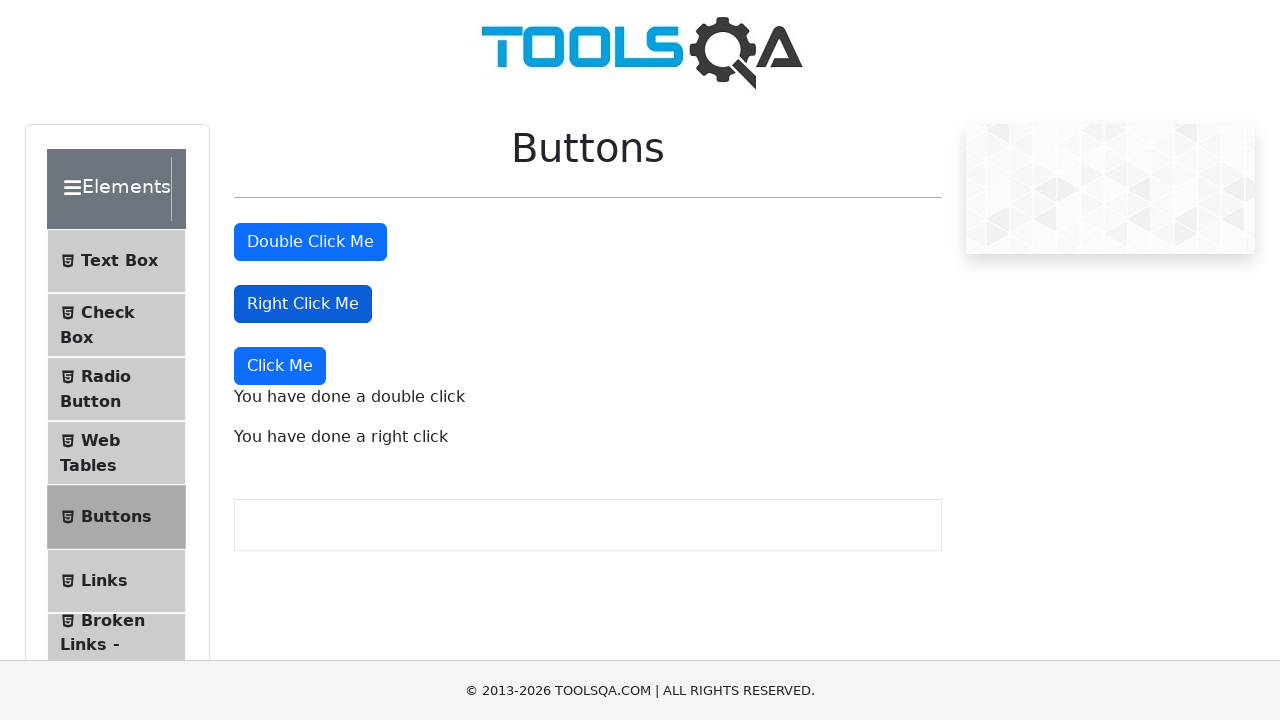

Refreshed the page
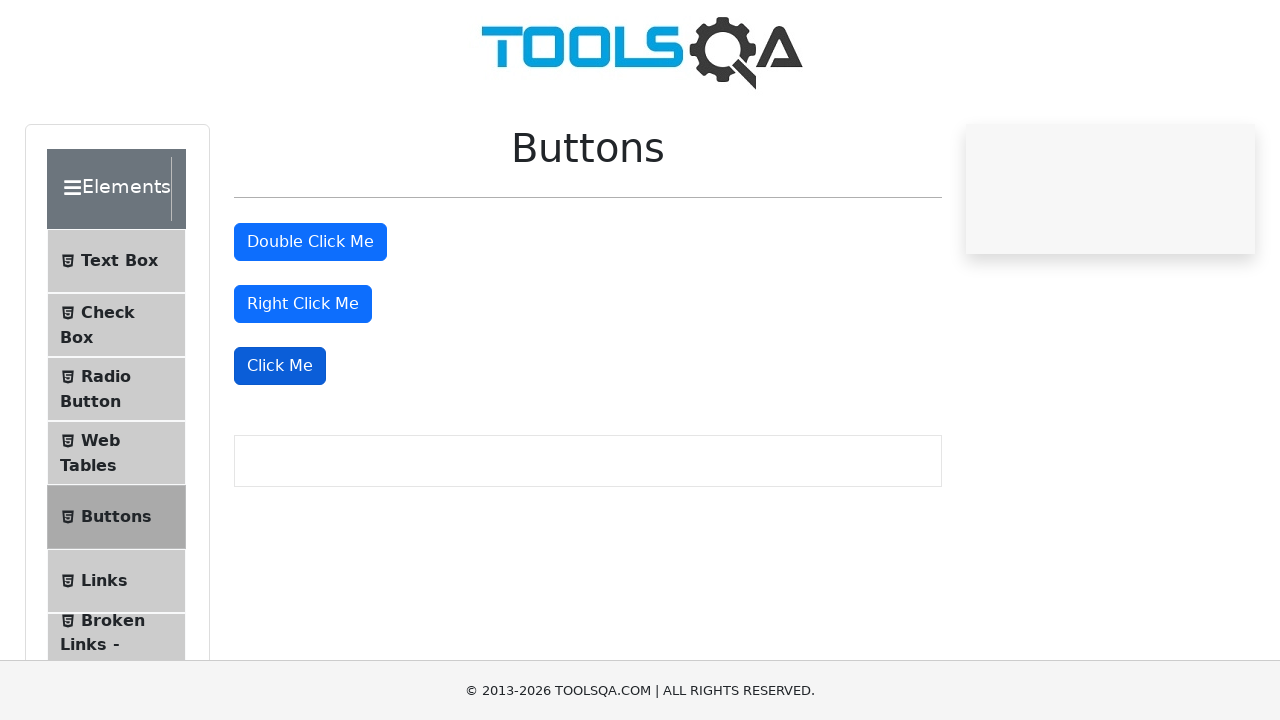

Retrieved new dynamic ID of 'Click Me' button after refresh
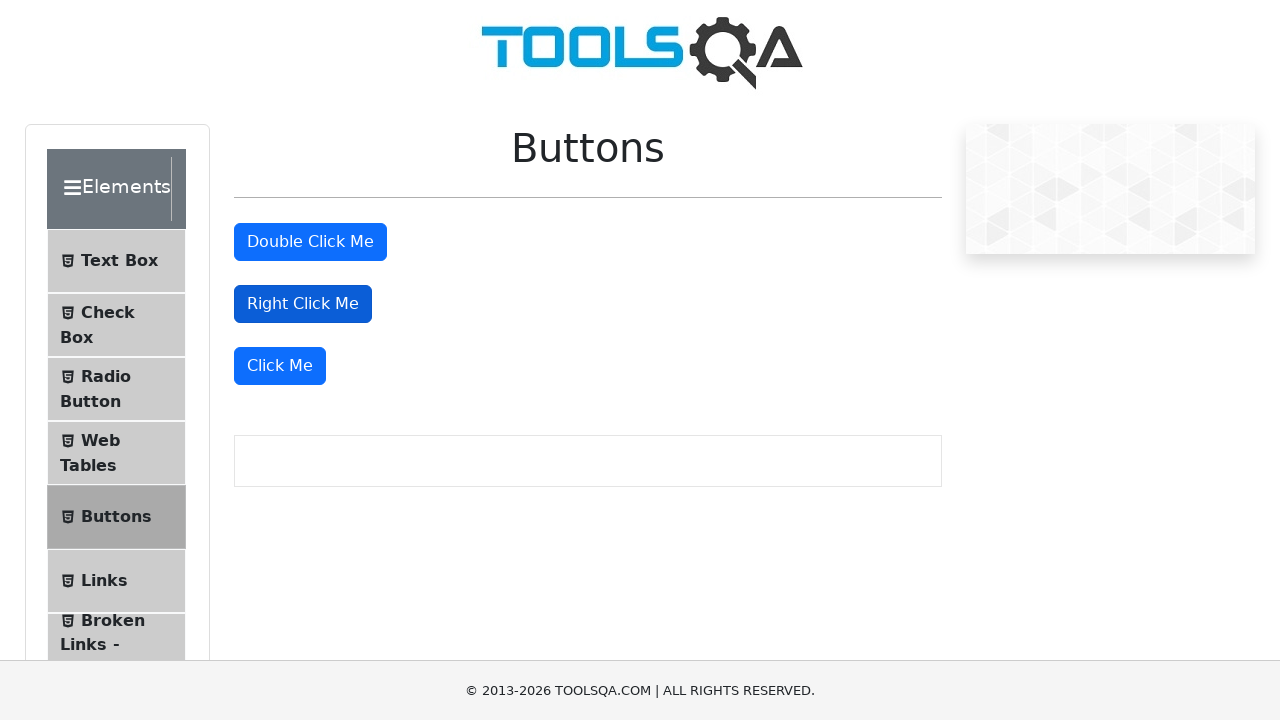

Clicked the 'Click Me' button using dynamically generated ID at (280, 366) on #LKik3
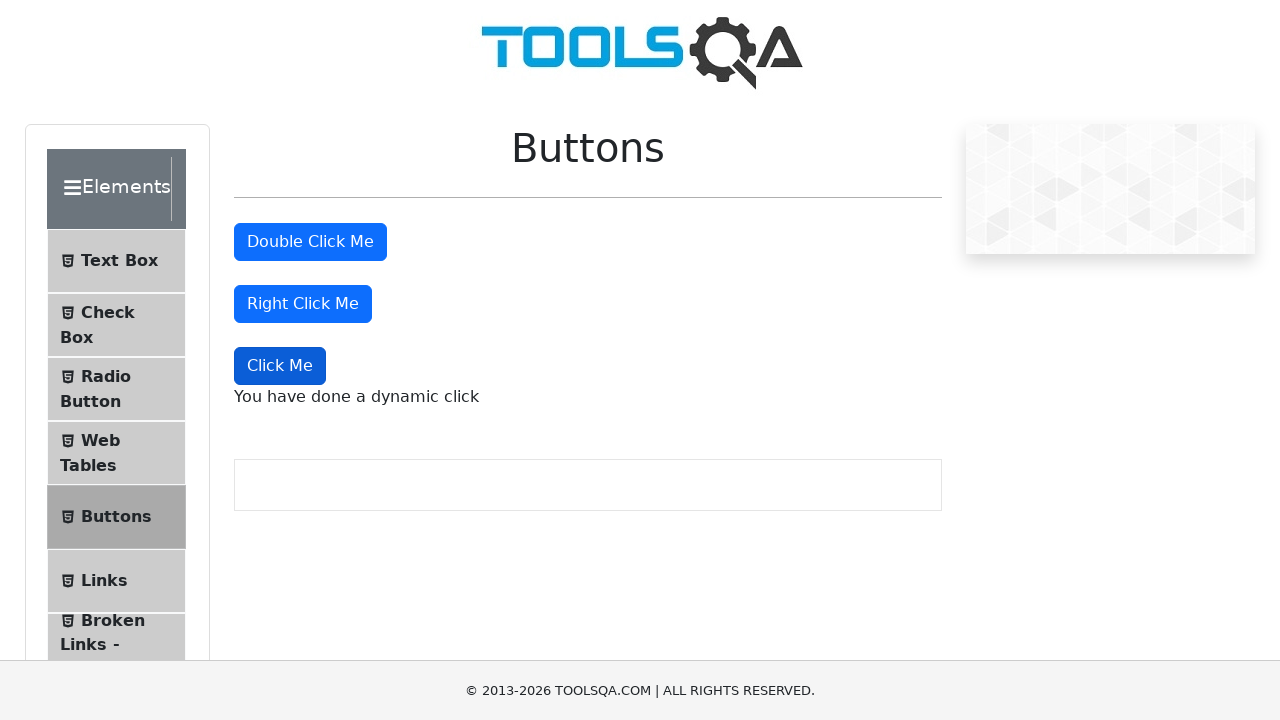

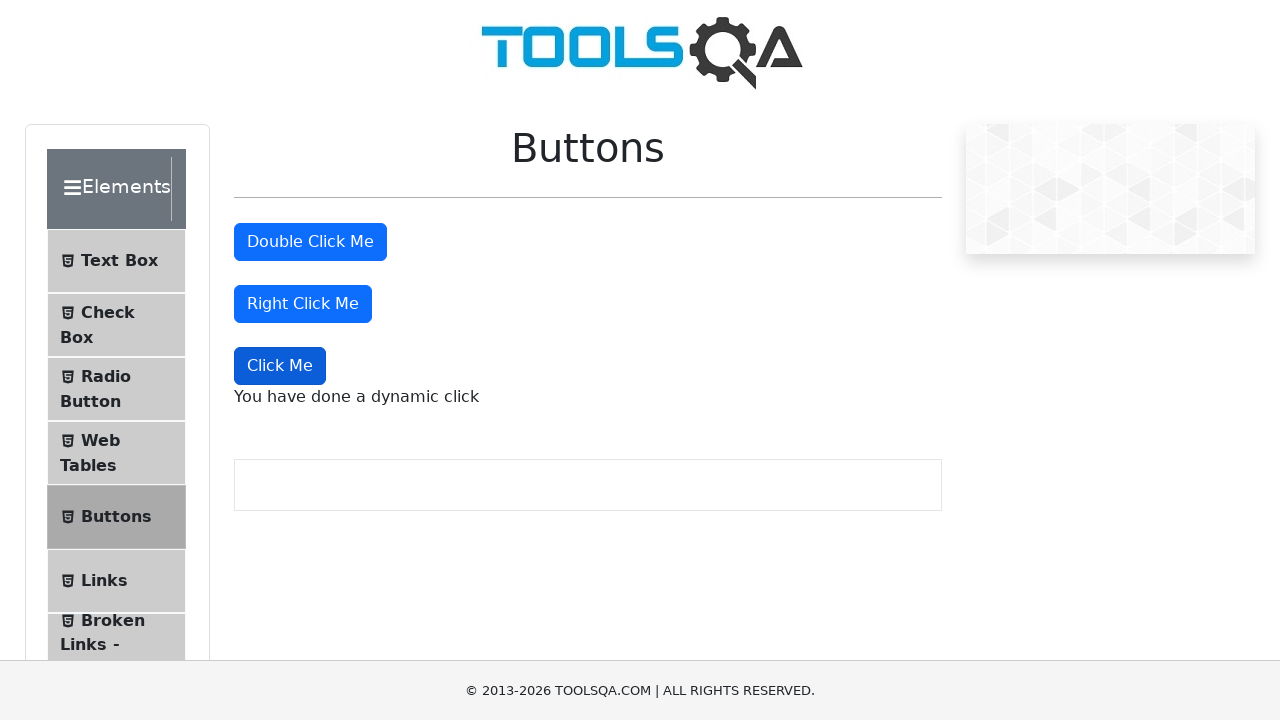